Tests checkbox functionality by checking and unchecking a checkbox, verifying its state, and counting text input fields on the page

Starting URL: https://rahulshettyacademy.com/AutomationPractice/

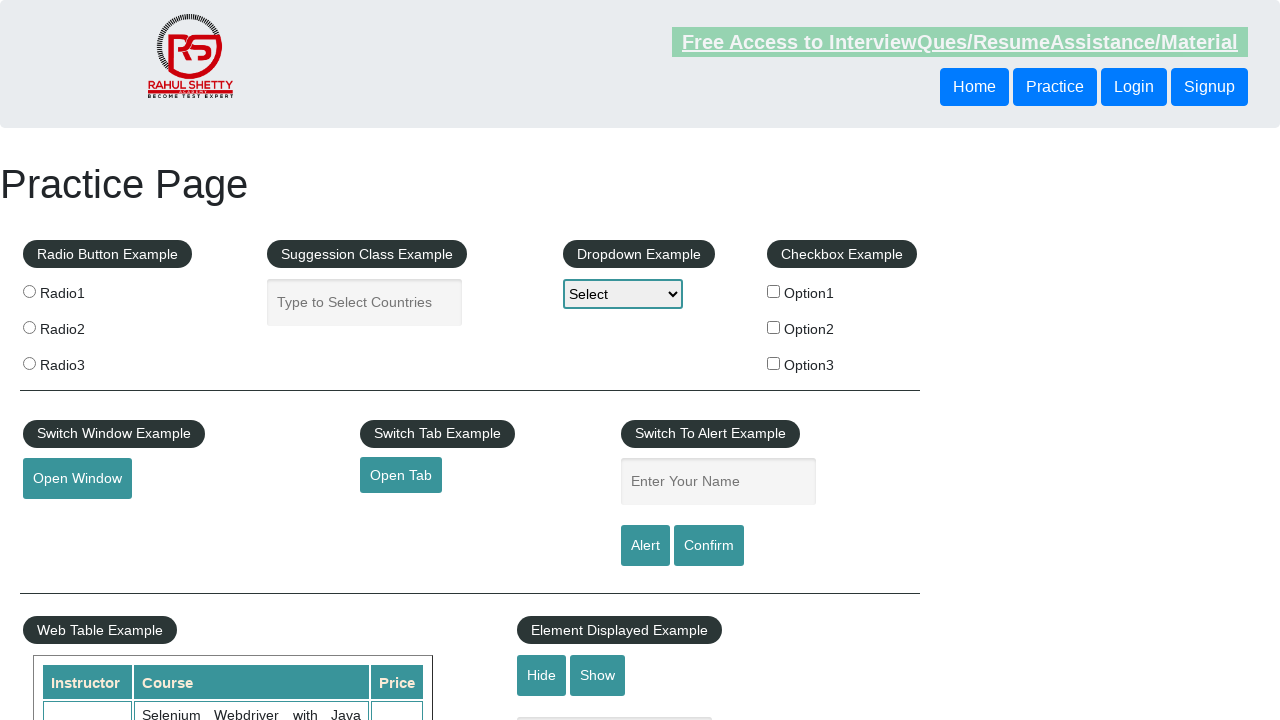

Clicked checkbox 'checkBoxOption1' to check it at (774, 291) on [name='checkBoxOption1']
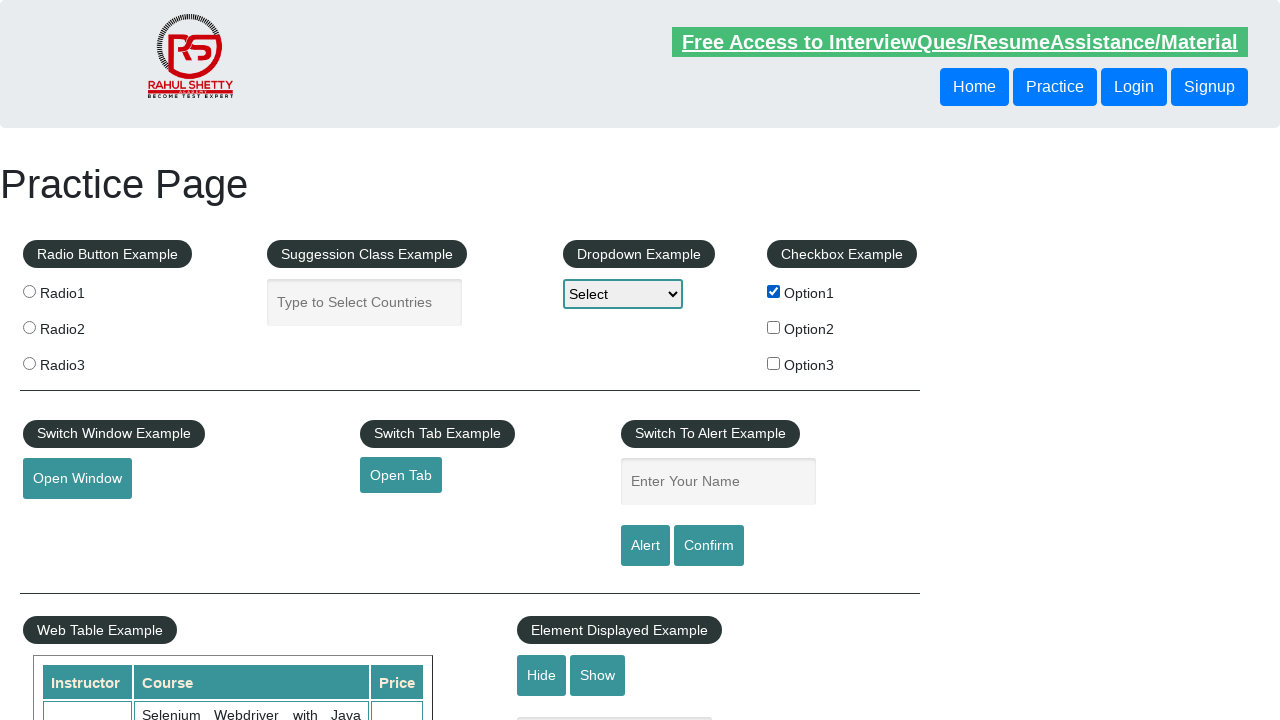

Verified checkbox 'checkBoxOption1' is checked
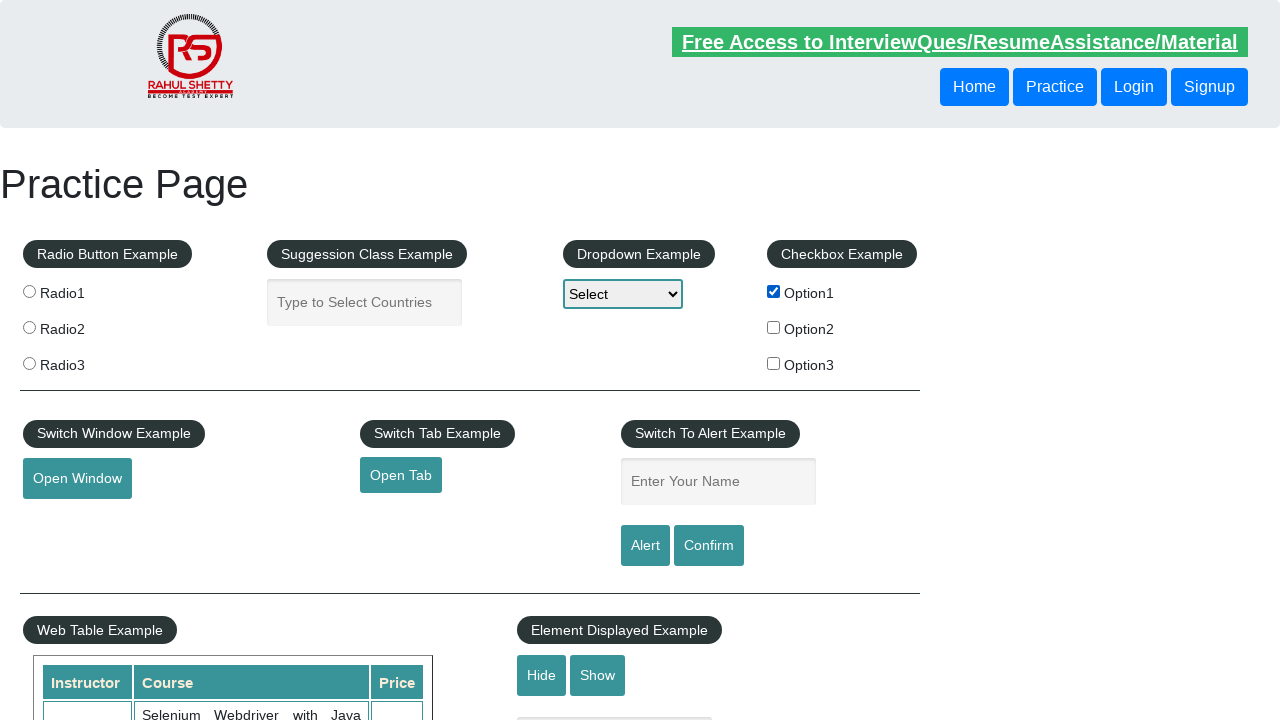

Clicked checkbox 'checkBoxOption1' again to uncheck it at (774, 291) on [name='checkBoxOption1']
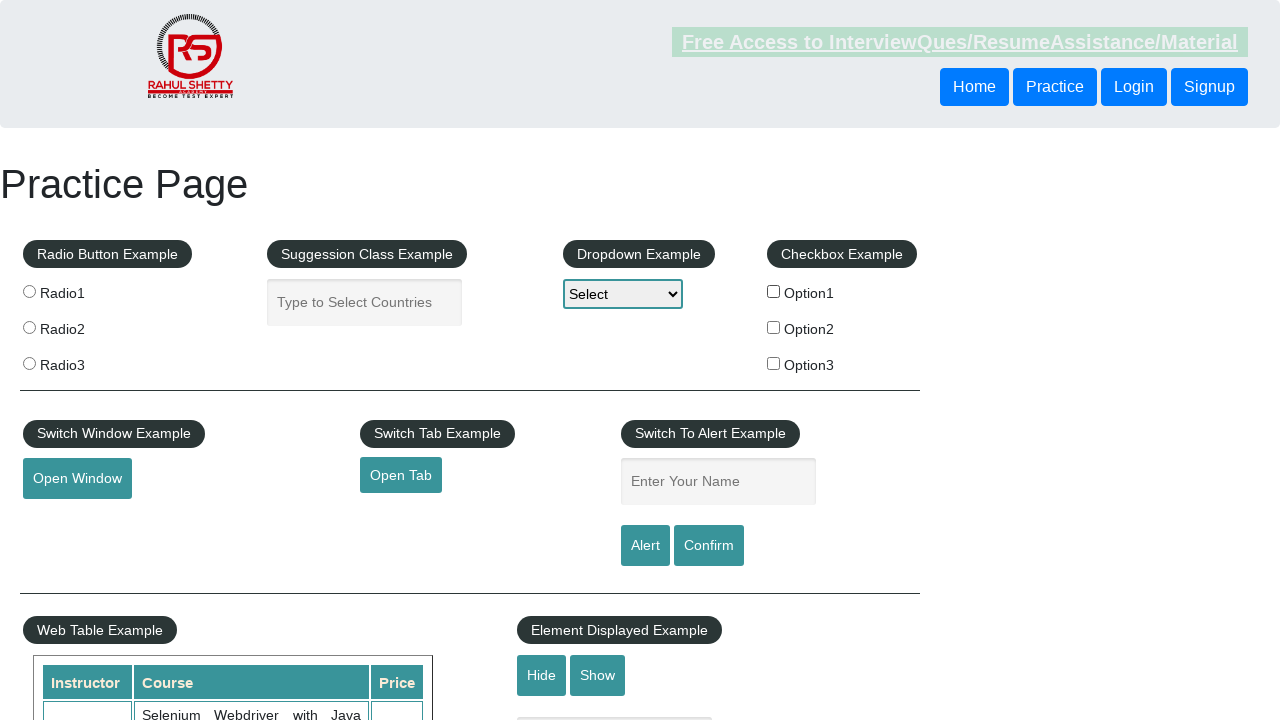

Verified checkbox 'checkBoxOption1' is unchecked
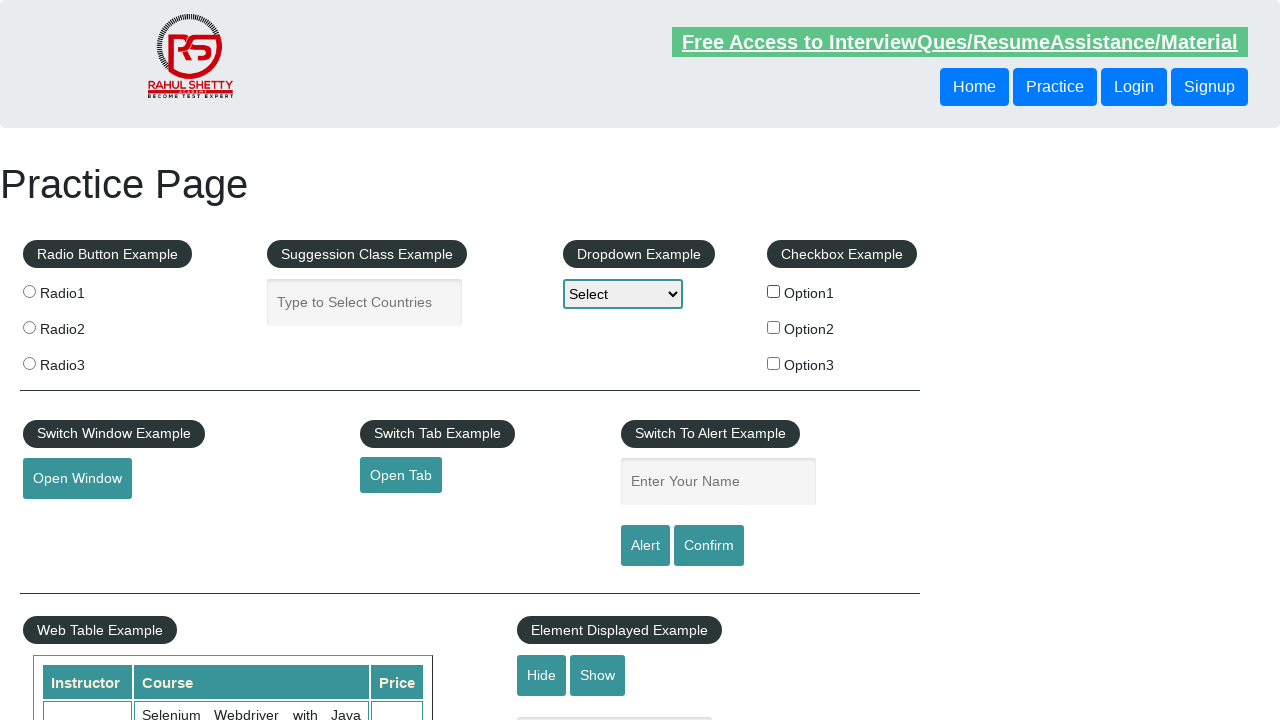

Counted text input fields on page: 3 fields found
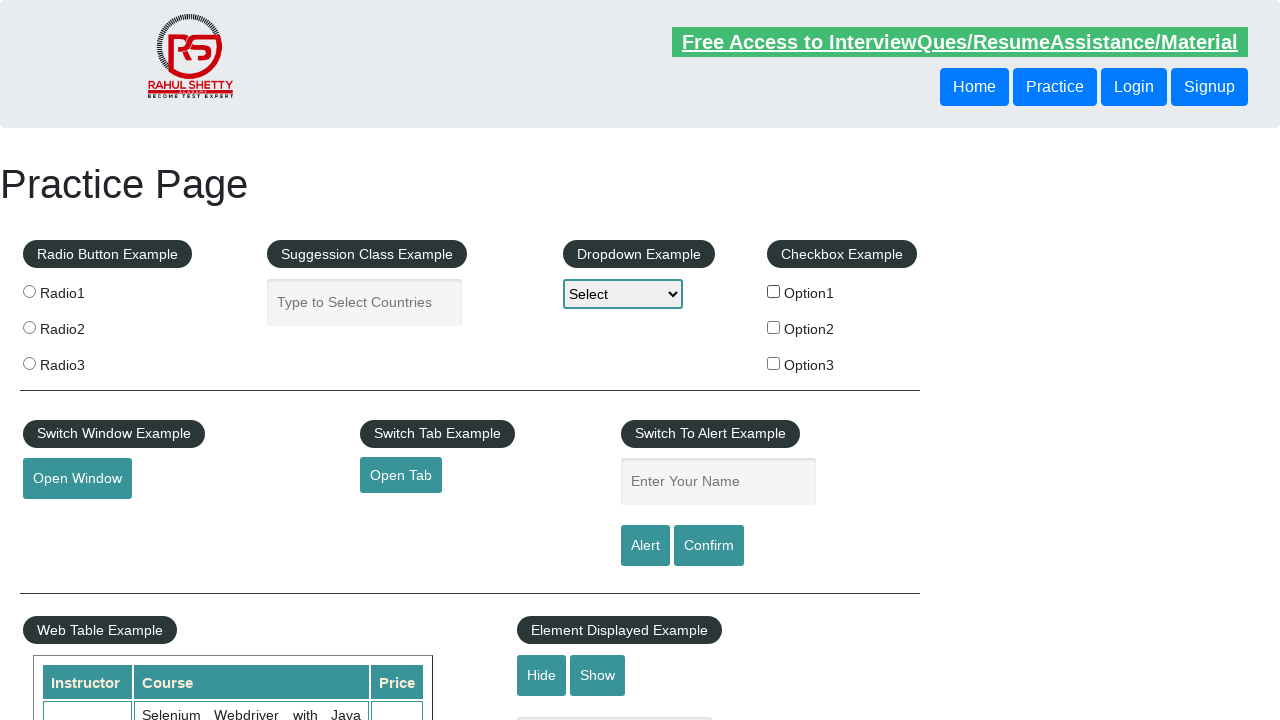

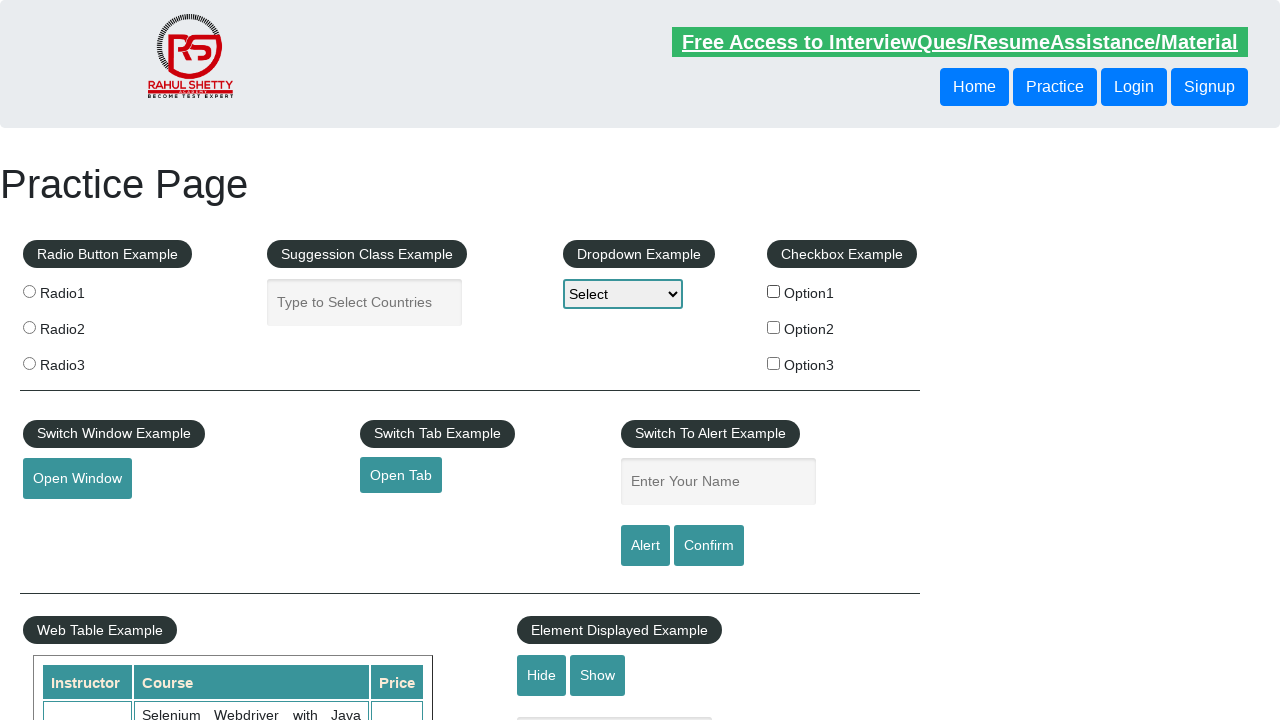